Navigates to the login practice page and verifies the page loads successfully by waiting for the page to be ready.

Starting URL: https://practice.expandtesting.com/login

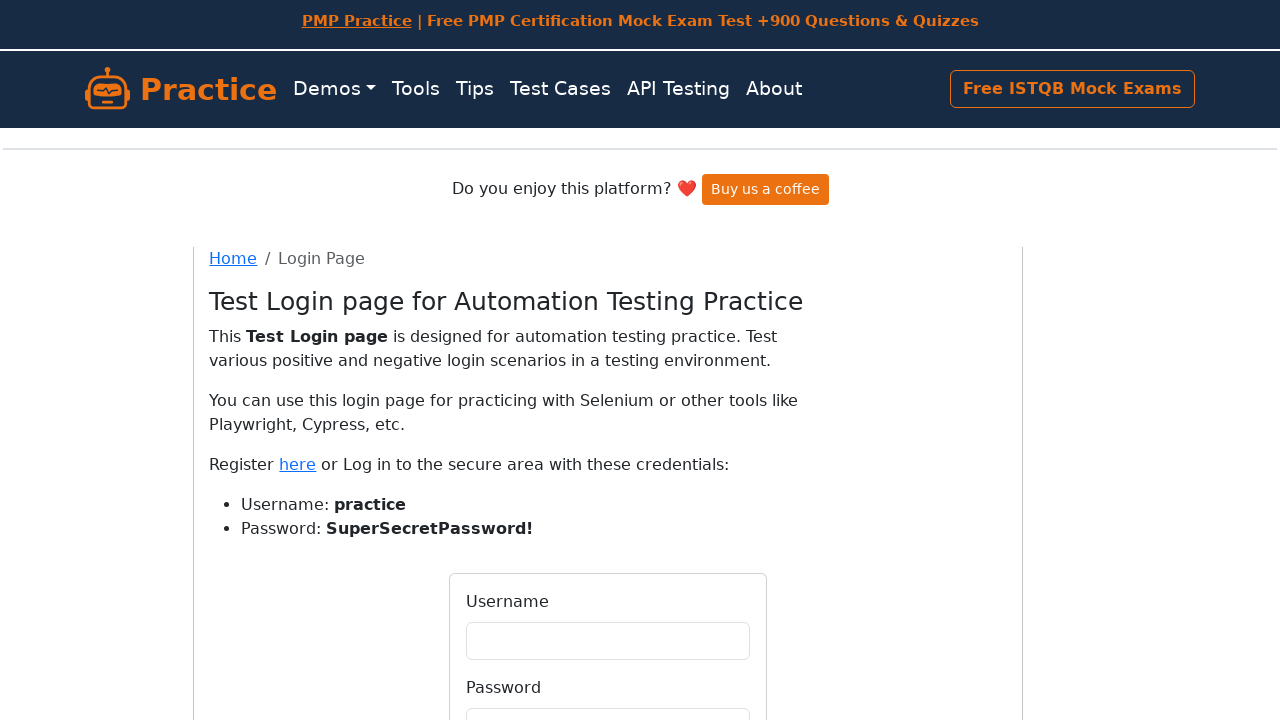

Set viewport size to 1920x1080
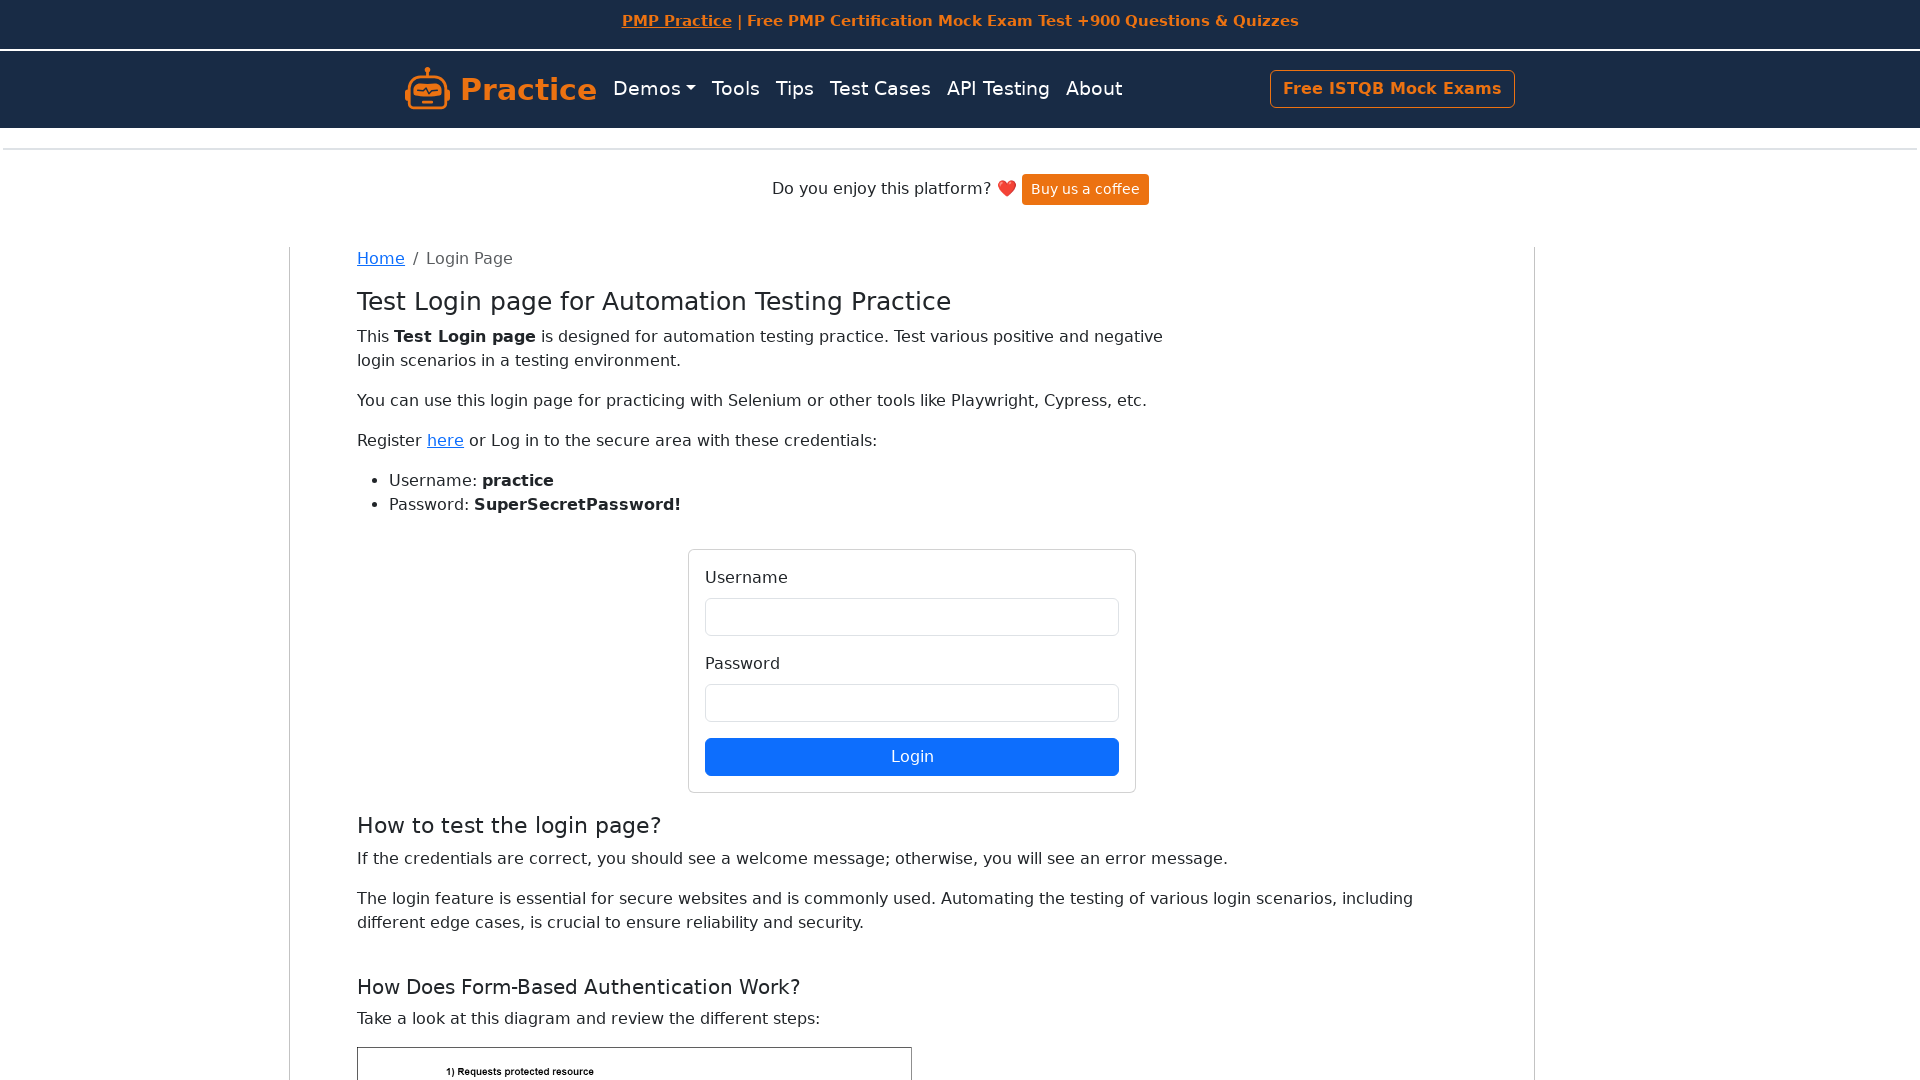

Login practice page loaded successfully and DOM content ready
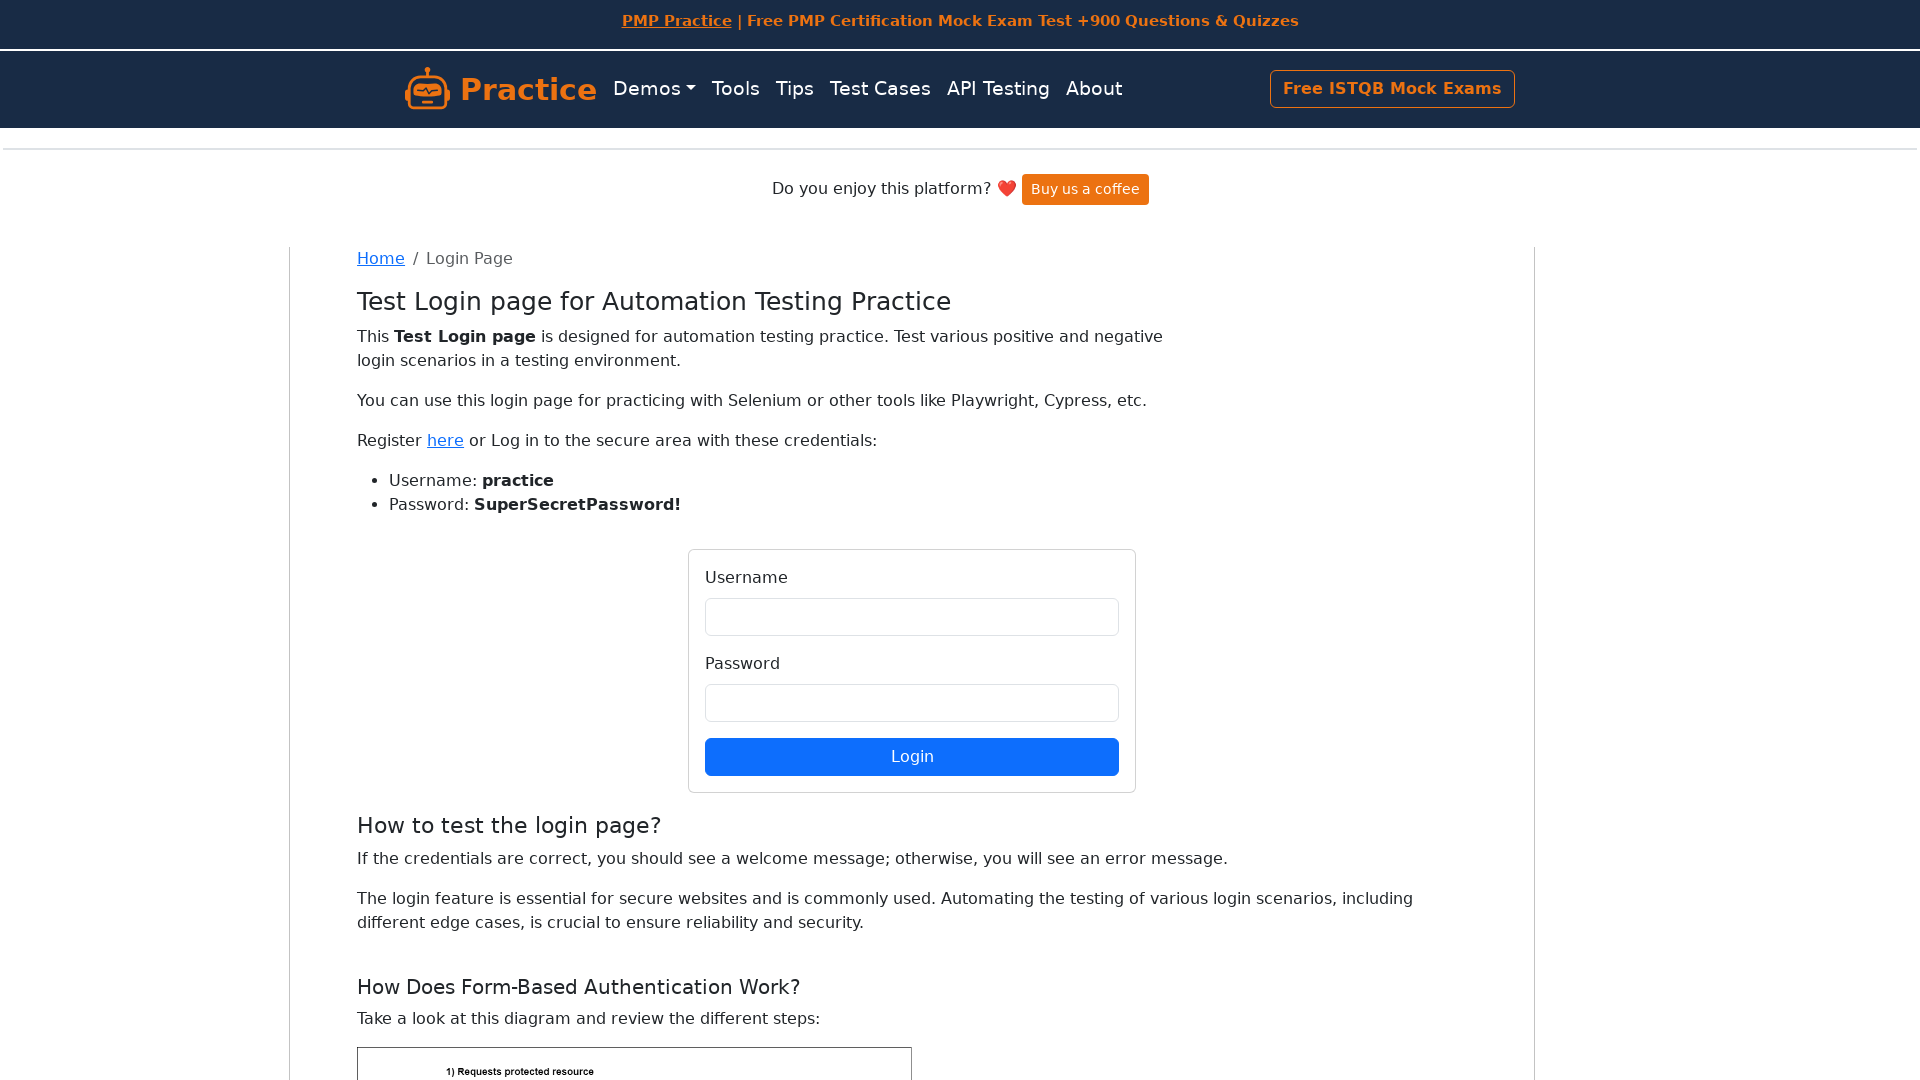

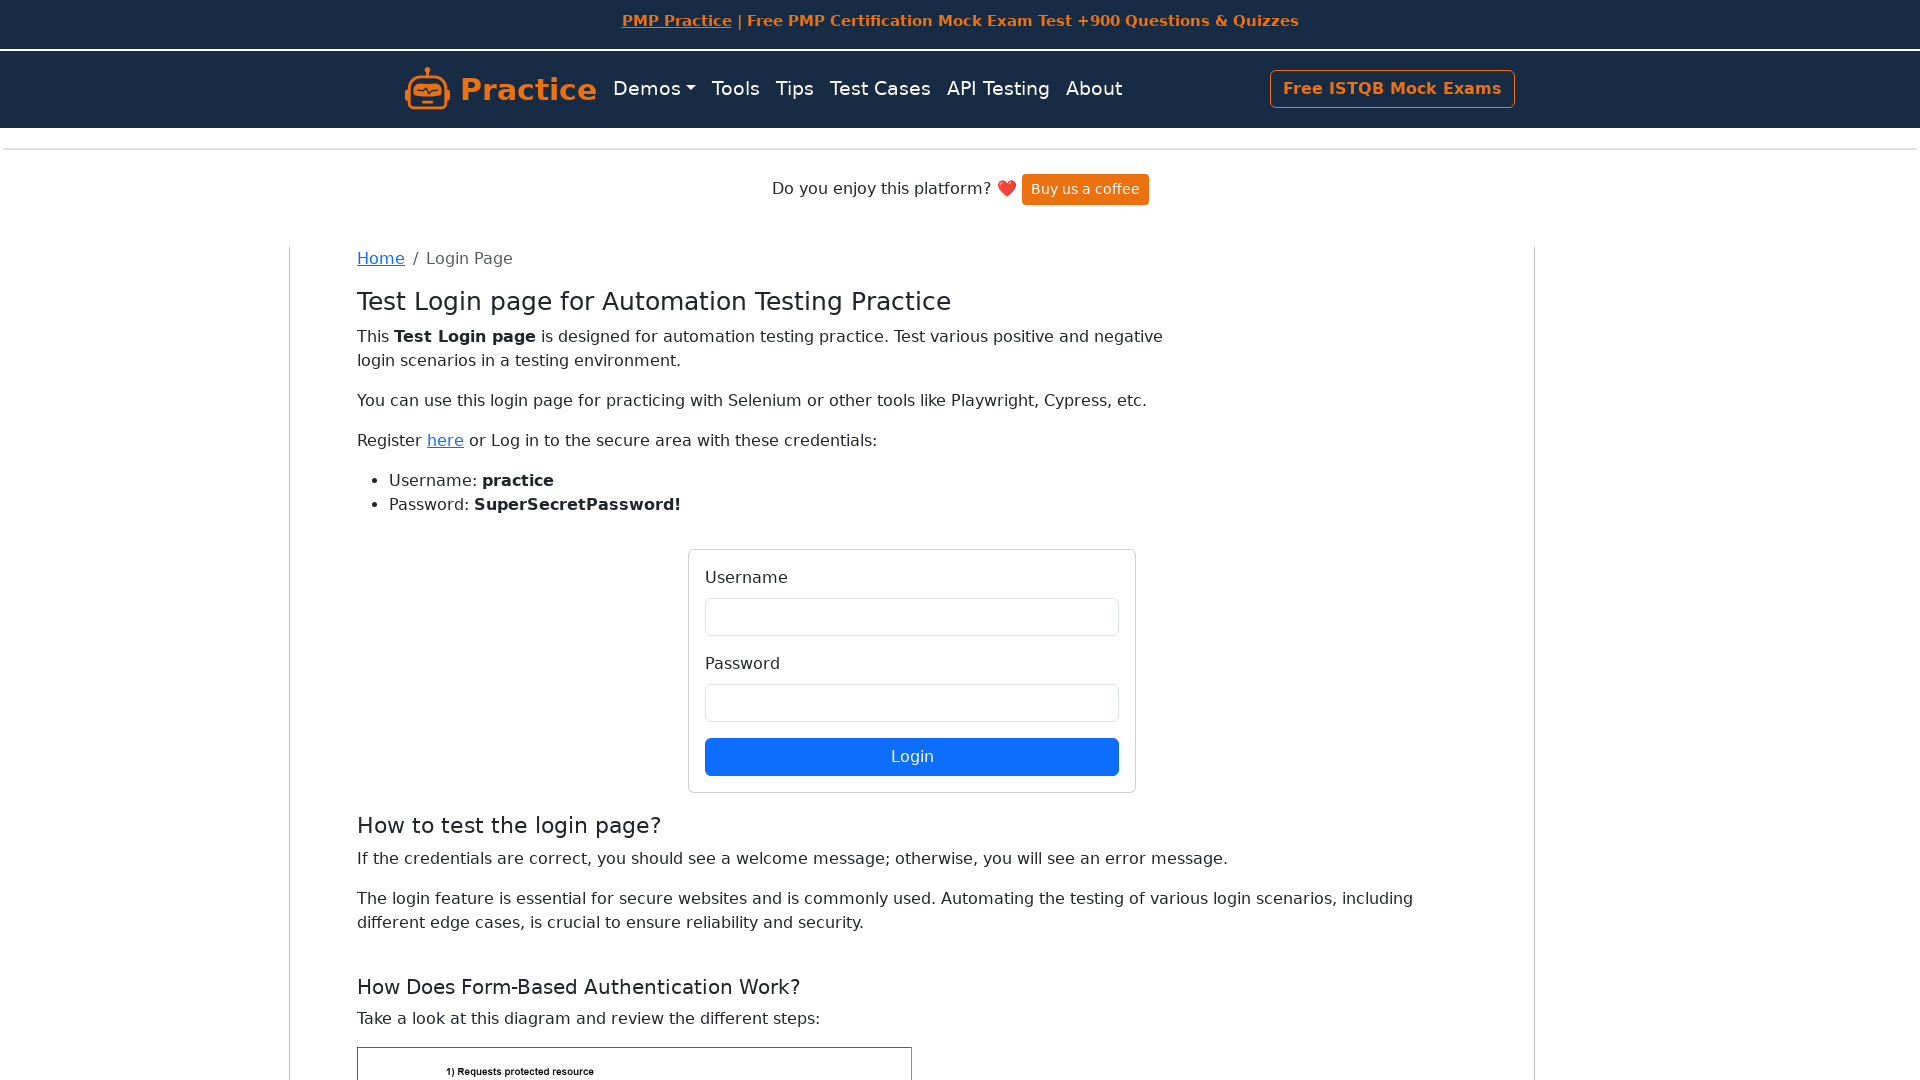